Tests keyboard and mouse interactions on the Selenium website by performing click-and-hold actions on an element, opening the search dialog, and interacting with the search input field

Starting URL: https://www.selenium.dev/

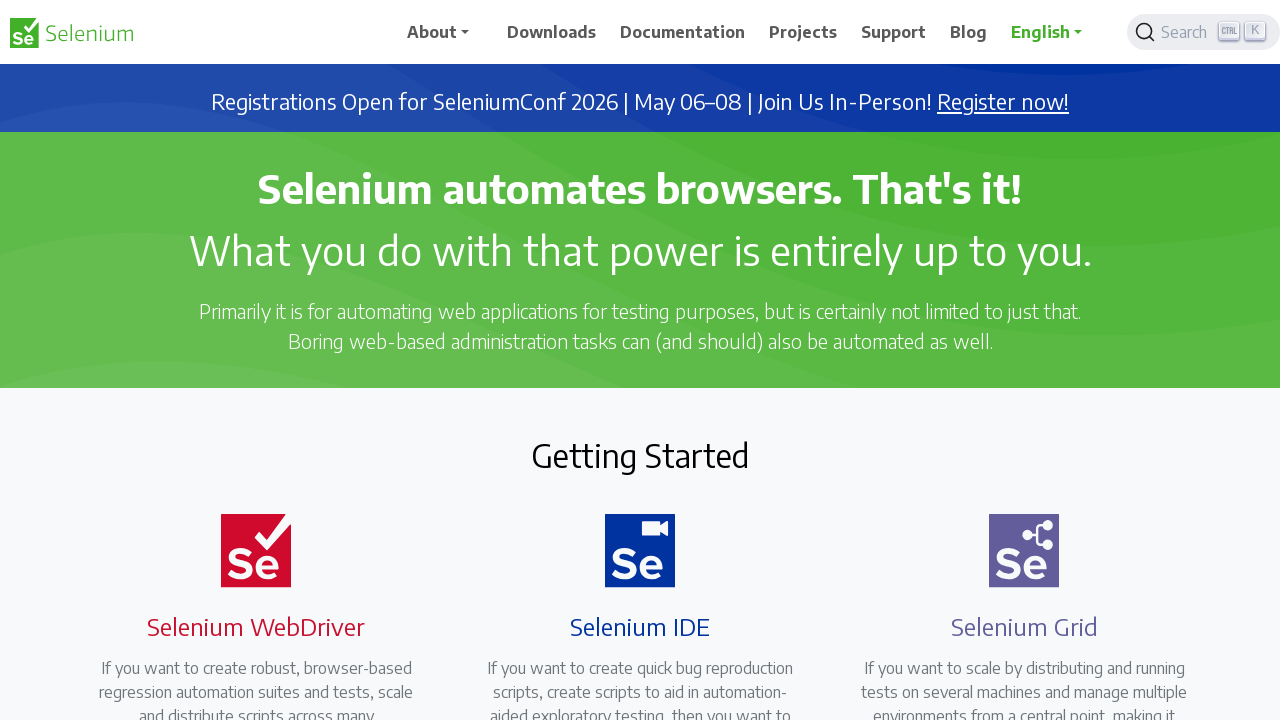

Located 'Selenium IDE' heading element
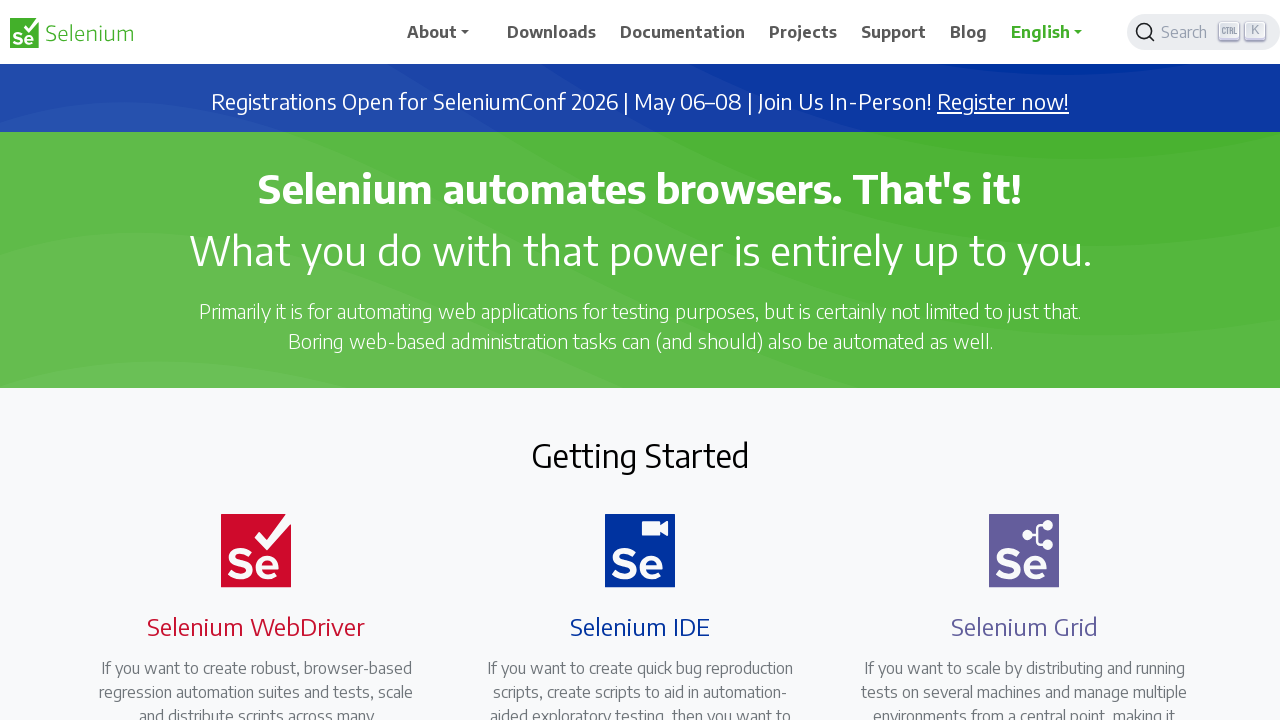

Performed click-and-hold action 1 on Selenium IDE element at (640, 626) on xpath=//h4[.='Selenium IDE']
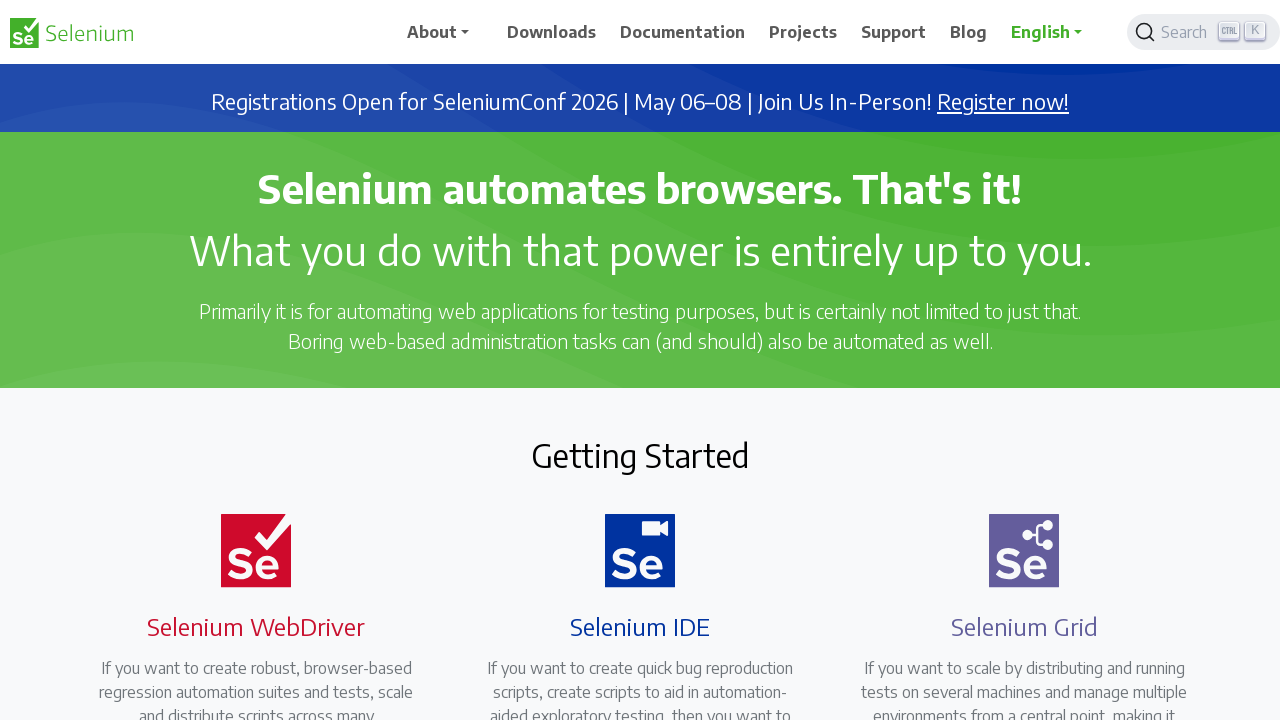

Performed click-and-hold action 2 on Selenium IDE element at (640, 626) on xpath=//h4[.='Selenium IDE']
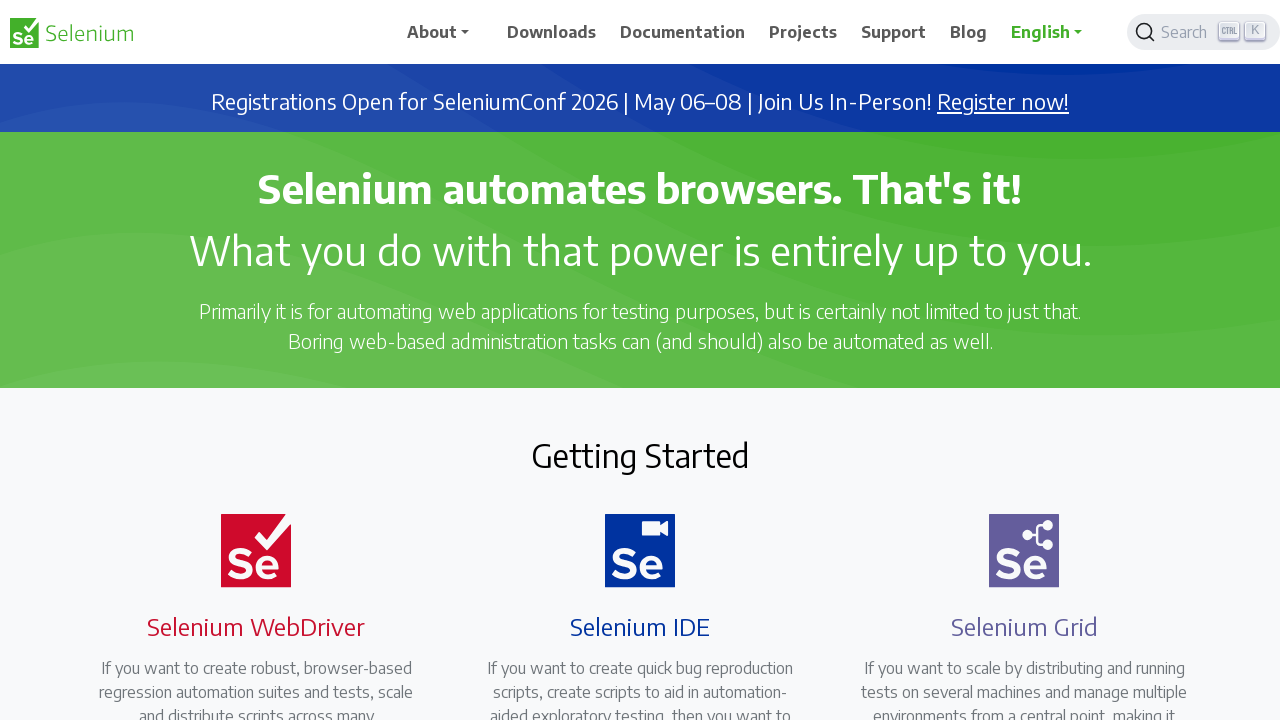

Performed click-and-hold action 3 on Selenium IDE element at (640, 626) on xpath=//h4[.='Selenium IDE']
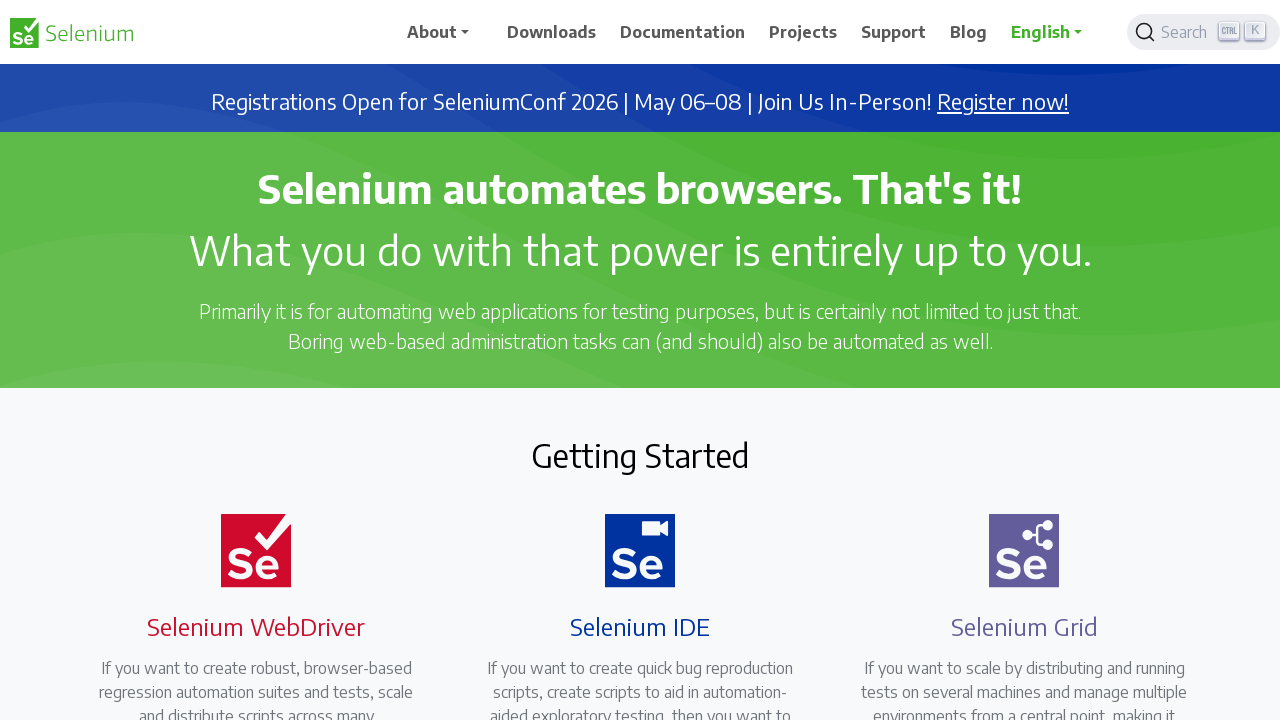

Performed click-and-hold action 4 on Selenium IDE element at (640, 626) on xpath=//h4[.='Selenium IDE']
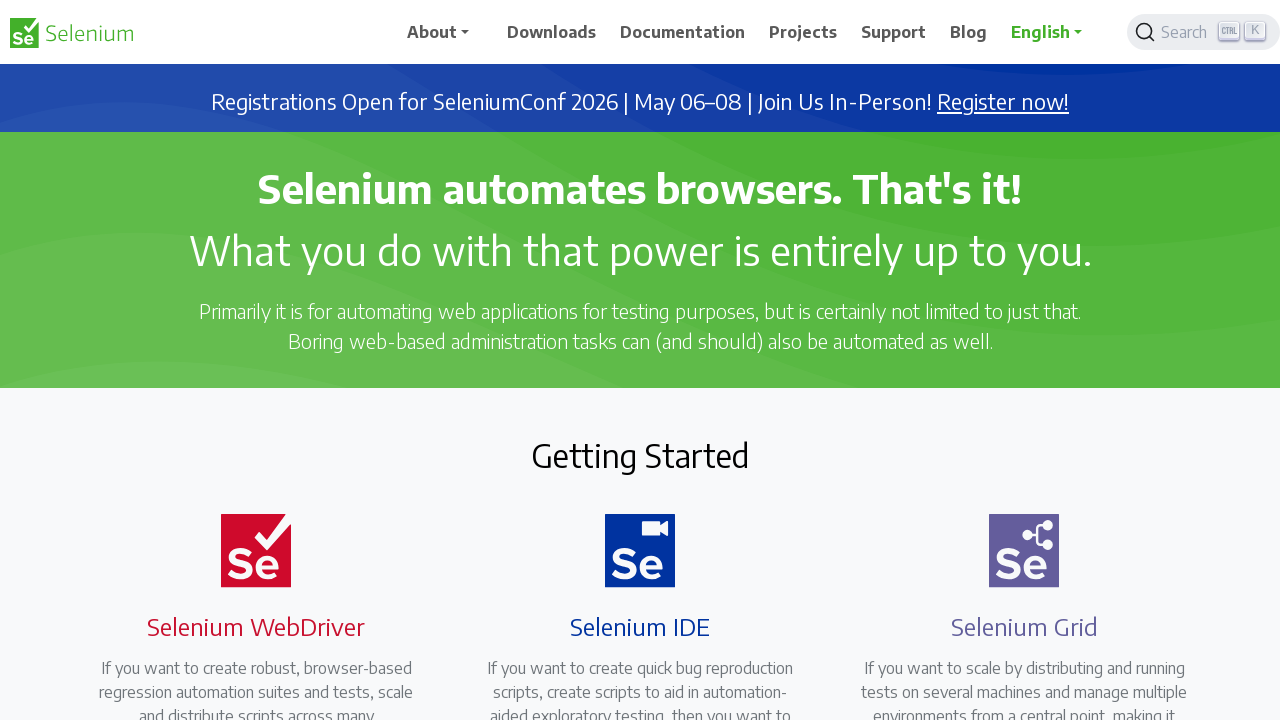

Performed click-and-hold action 5 on Selenium IDE element at (640, 626) on xpath=//h4[.='Selenium IDE']
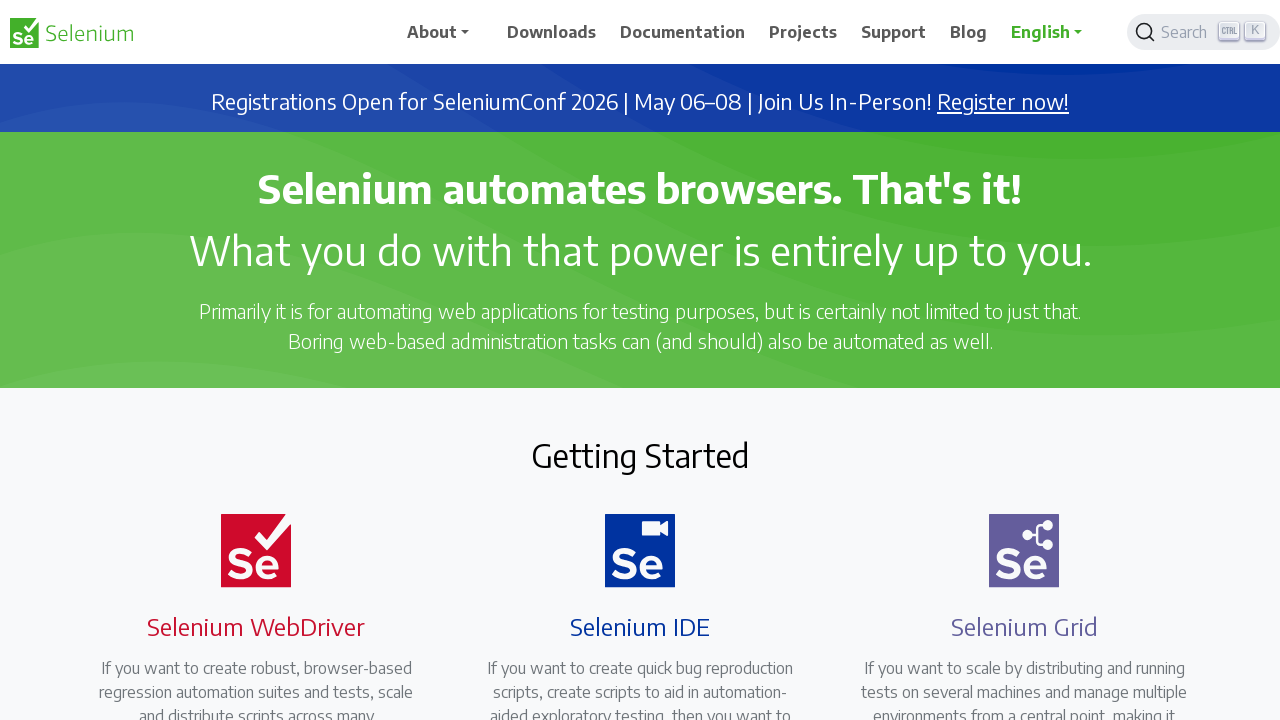

Performed click-and-hold action 6 on Selenium IDE element at (640, 626) on xpath=//h4[.='Selenium IDE']
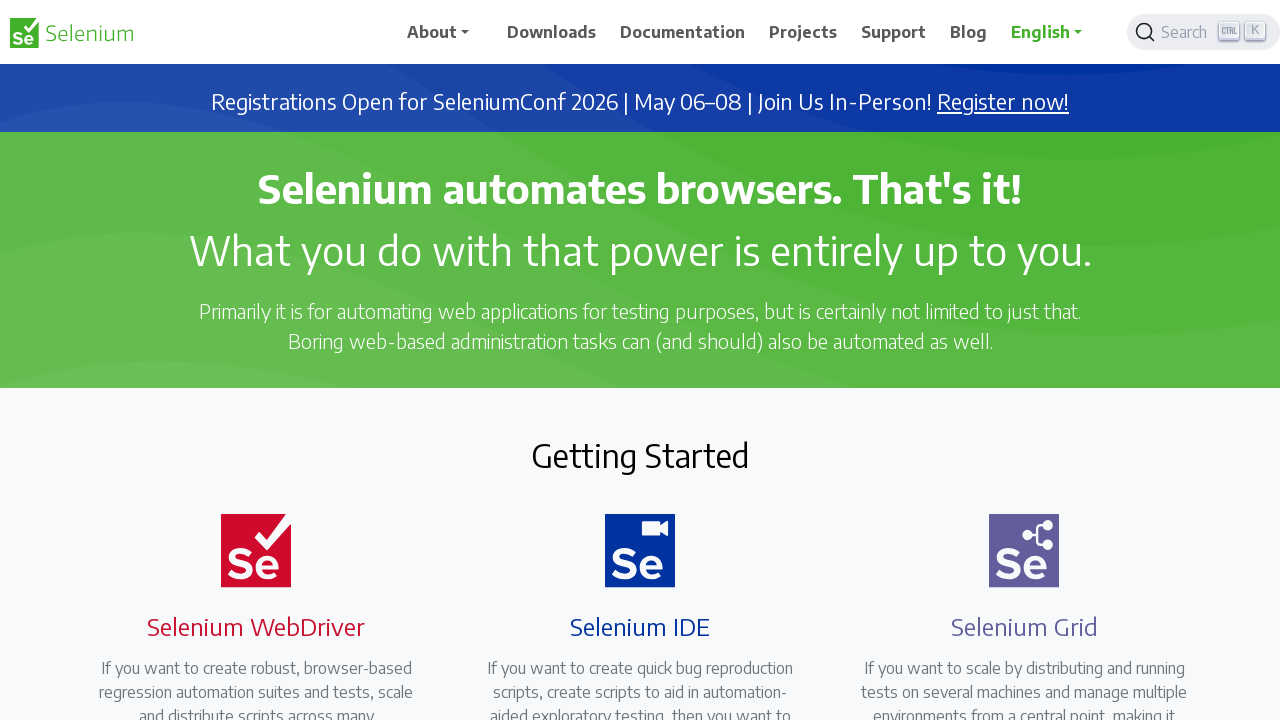

Pressed Ctrl+C to copy
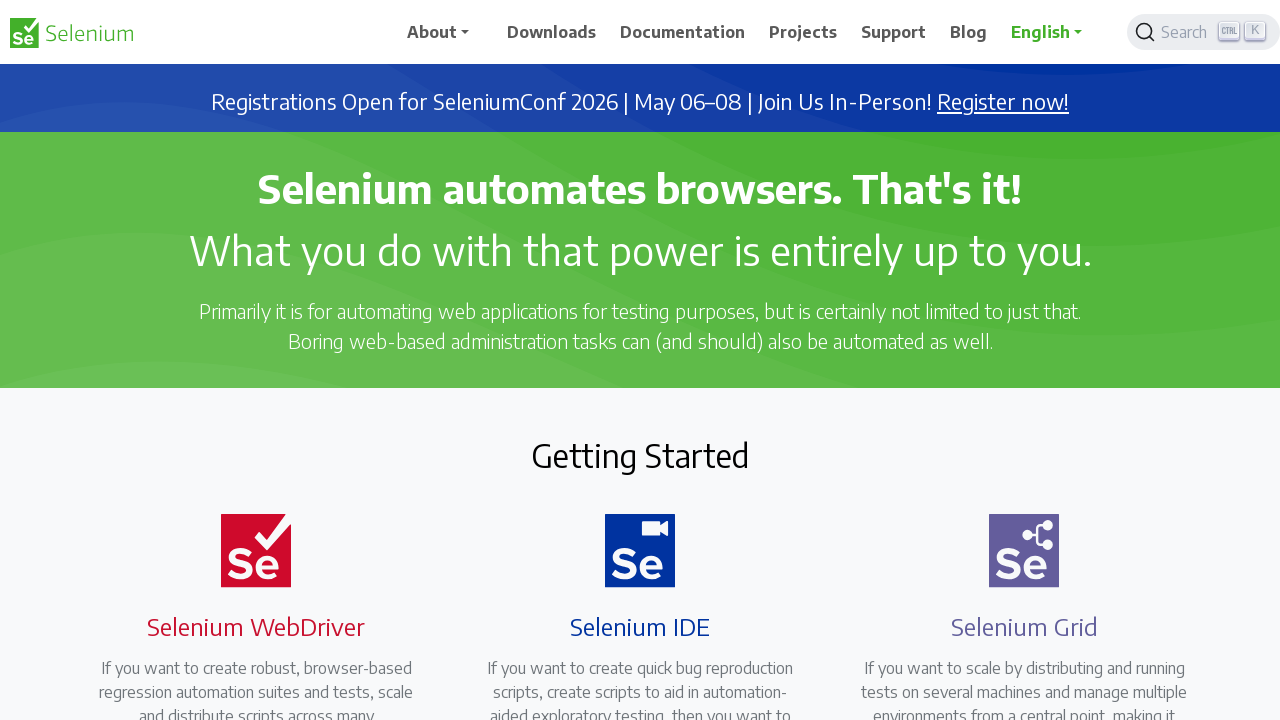

Clicked search button to open search dialog at (1187, 32) on xpath=//span[@class='DocSearch-Button-Placeholder']
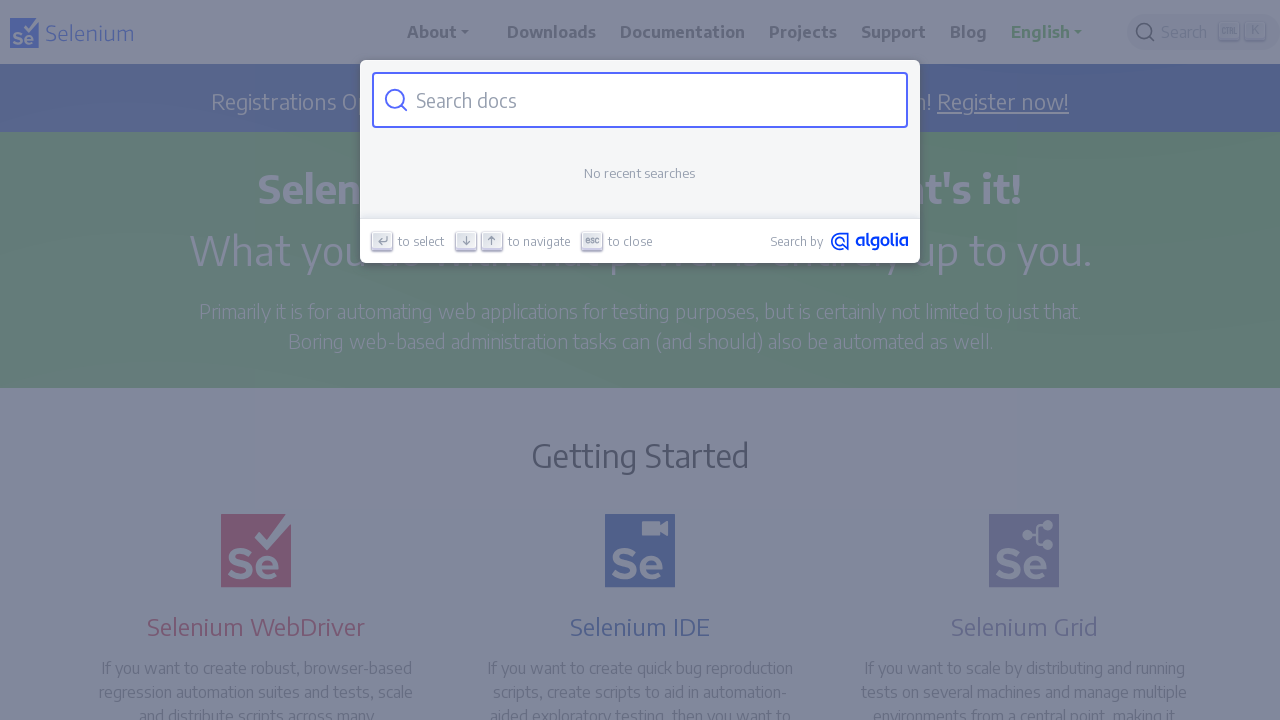

Located search input field
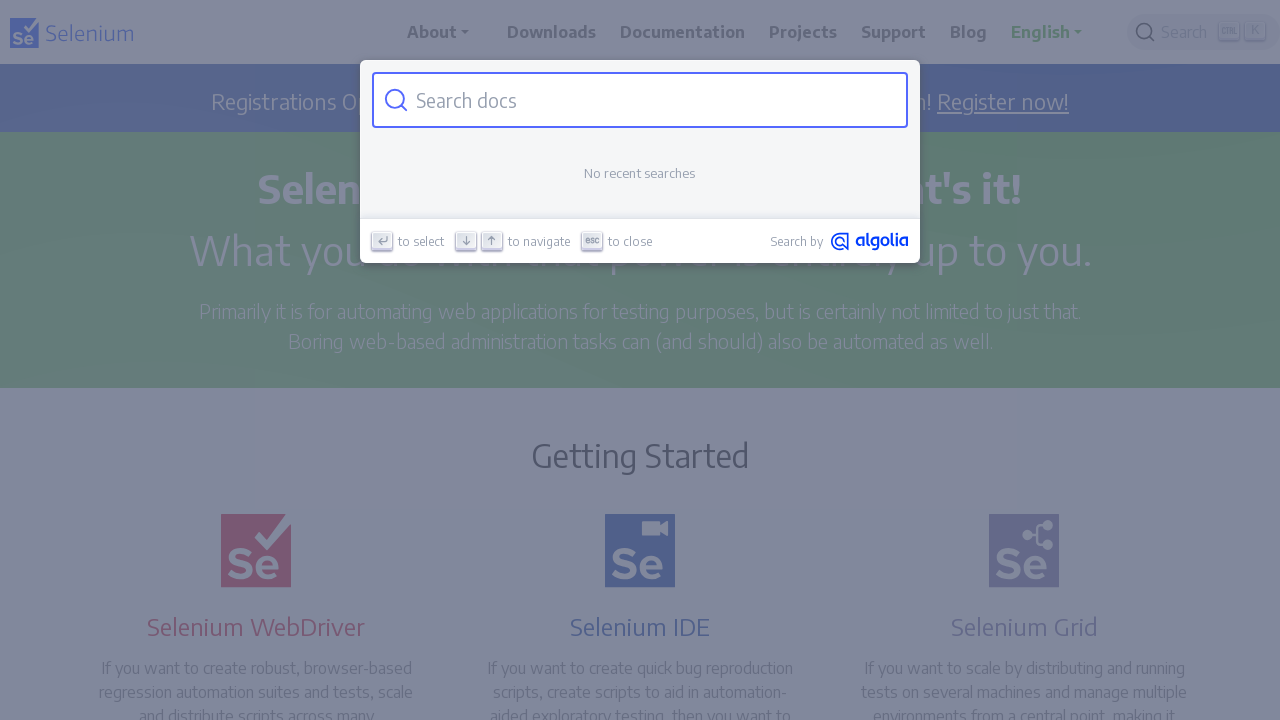

Waited 2 seconds for search input to load
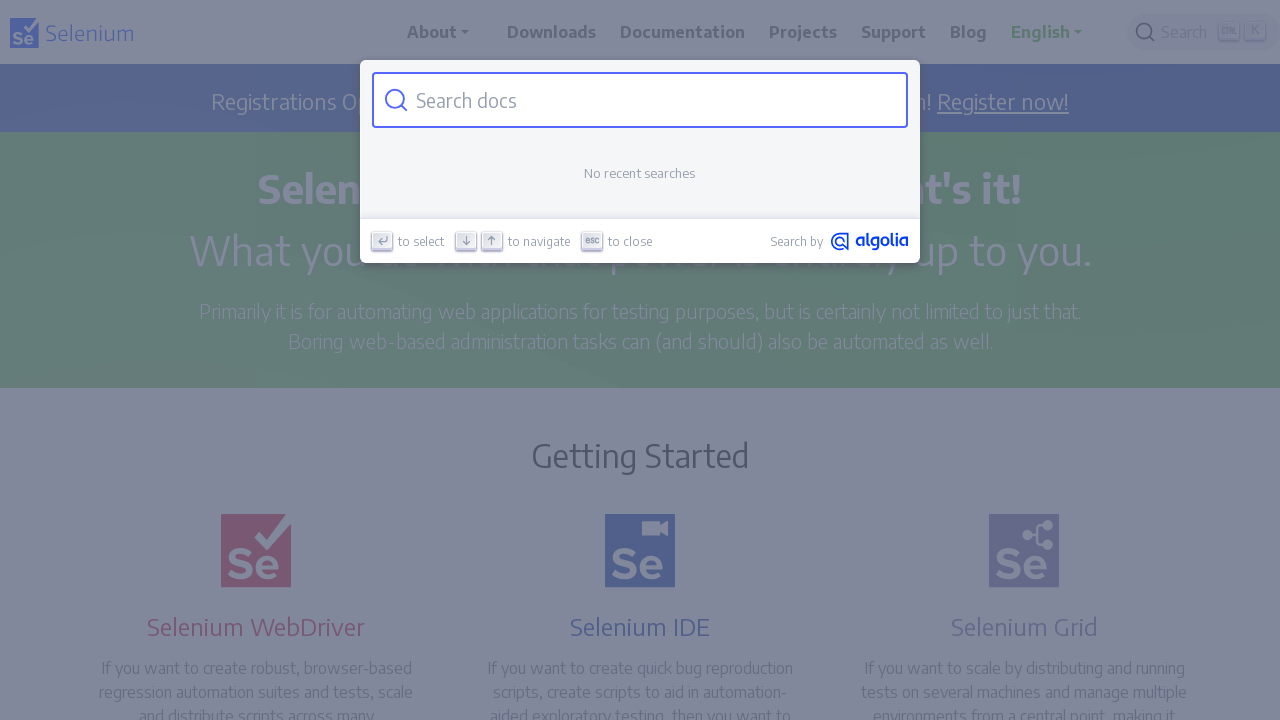

Cleared search input field on xpath=//input[@placeholder='Search docs']
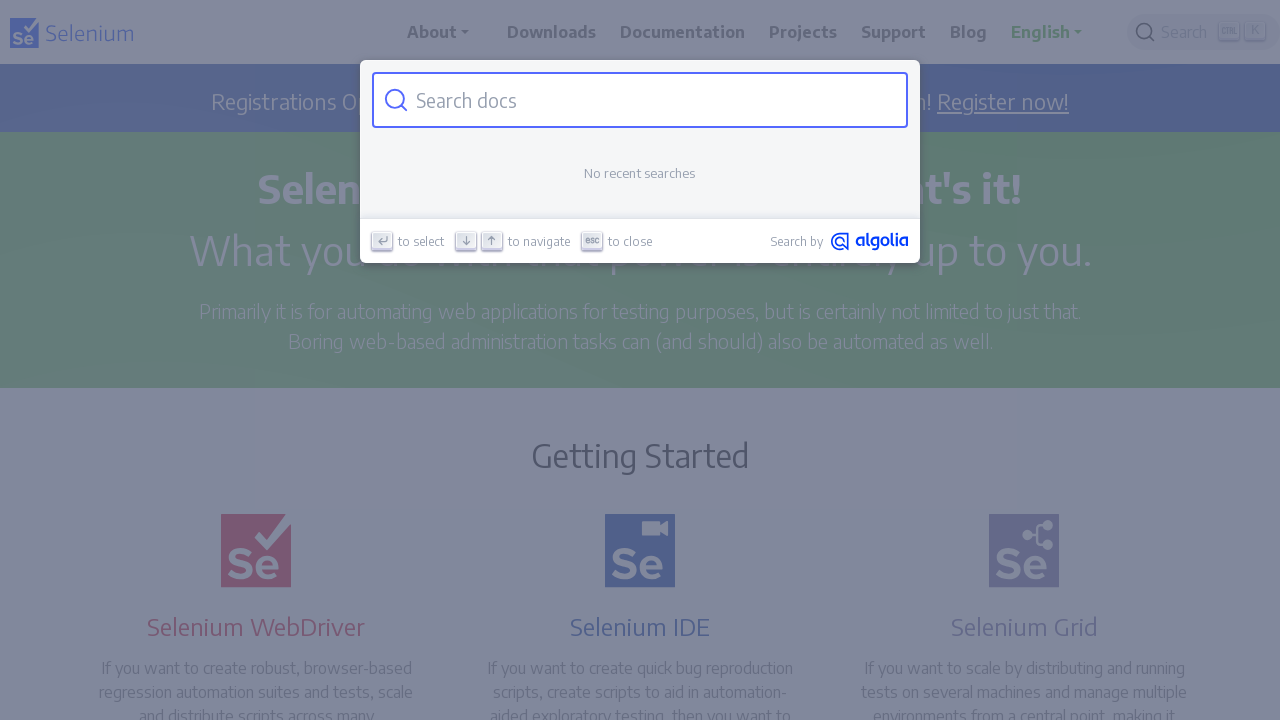

Waited 2 seconds before clicking search input
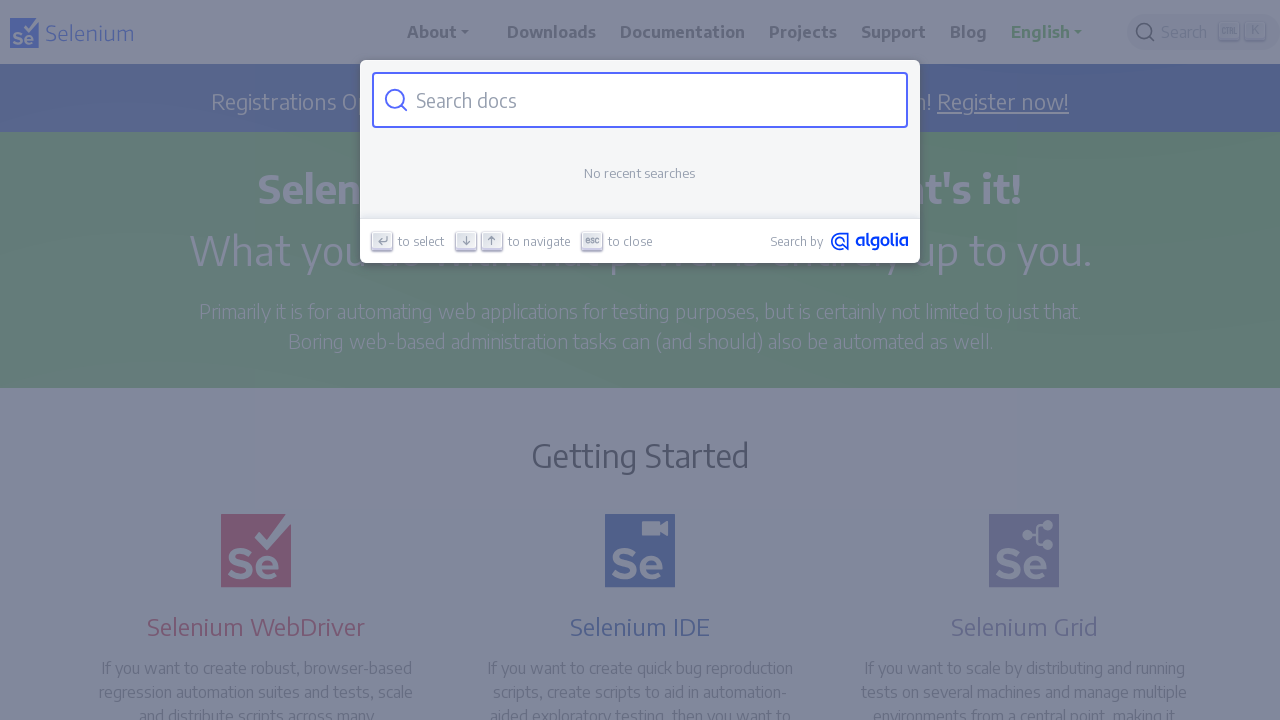

Clicked on search input field at (652, 100) on xpath=//input[@placeholder='Search docs']
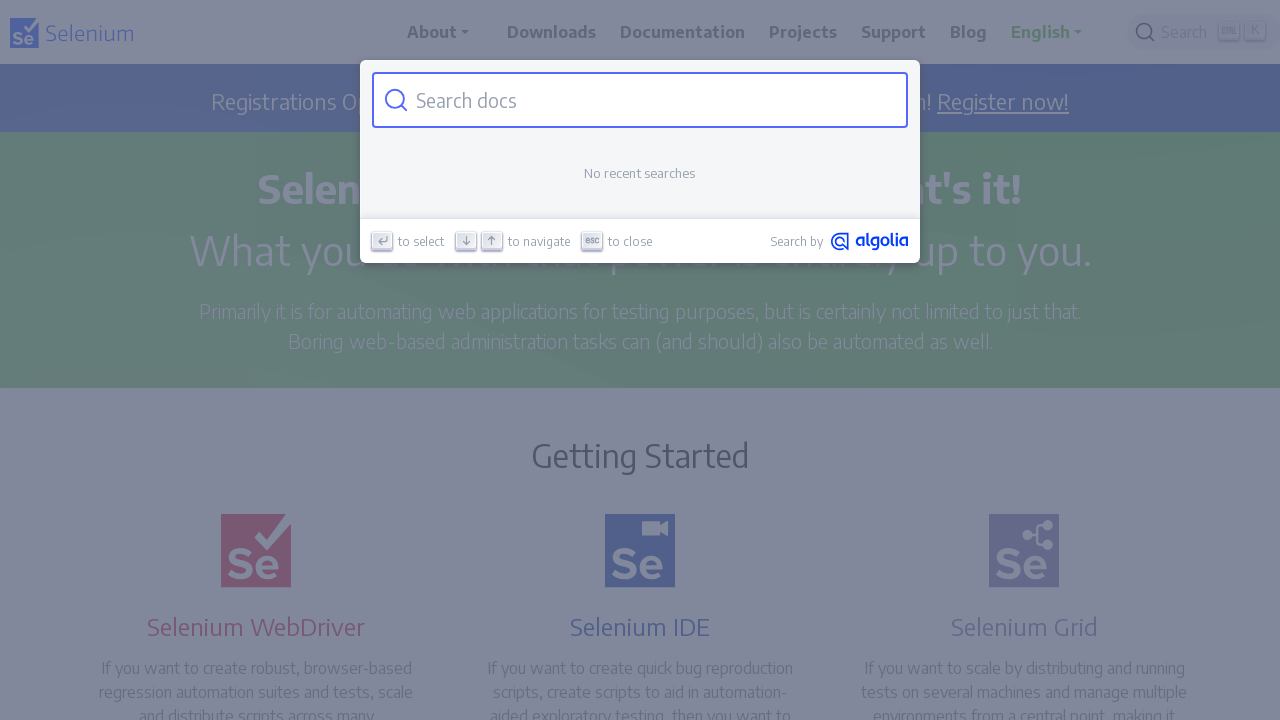

Waited 2 seconds before pressing Enter
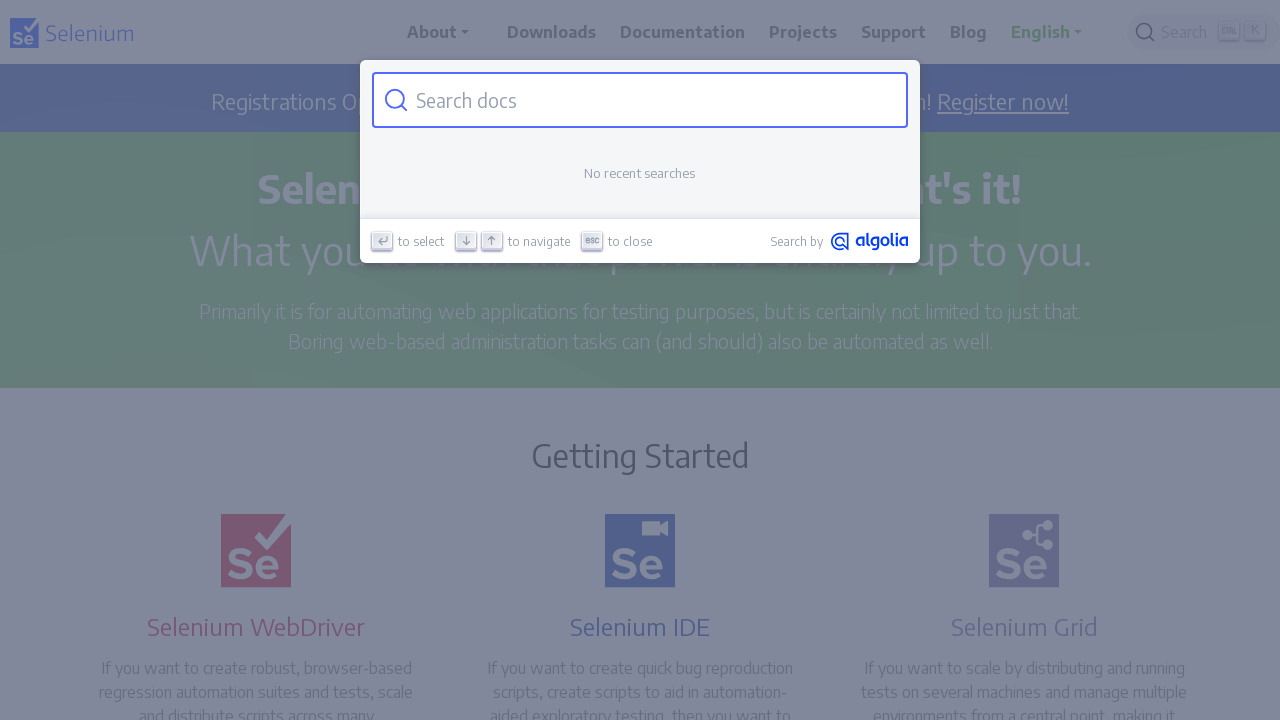

Pressed Enter key to submit search
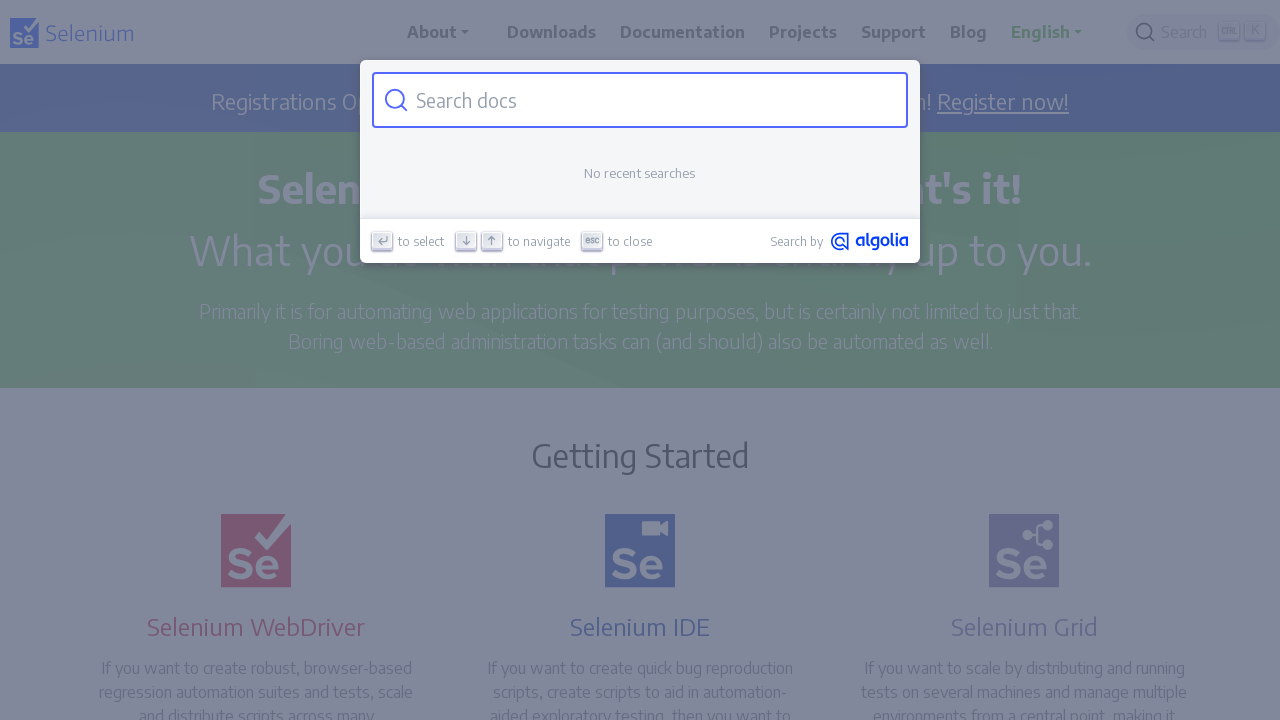

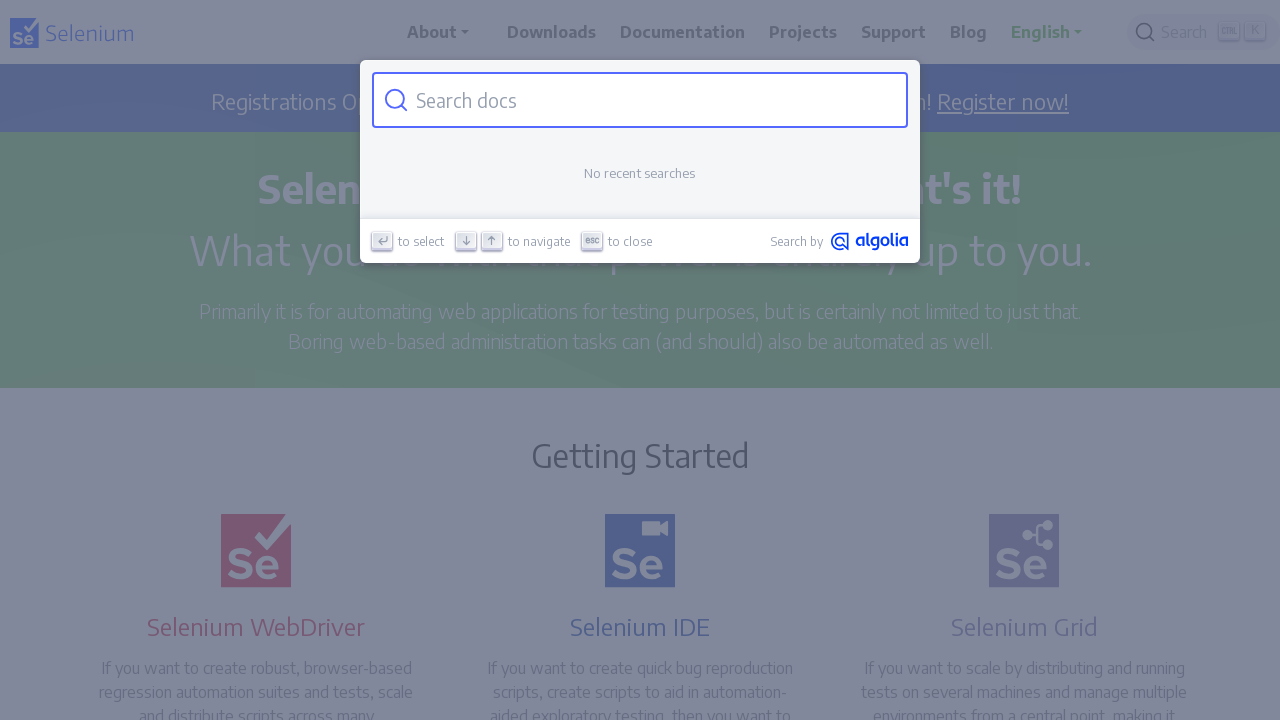